Clicks the Remove button to remove a checkbox and verifies the "It's gone!" message appears

Starting URL: https://the-internet.herokuapp.com/dynamic_controls

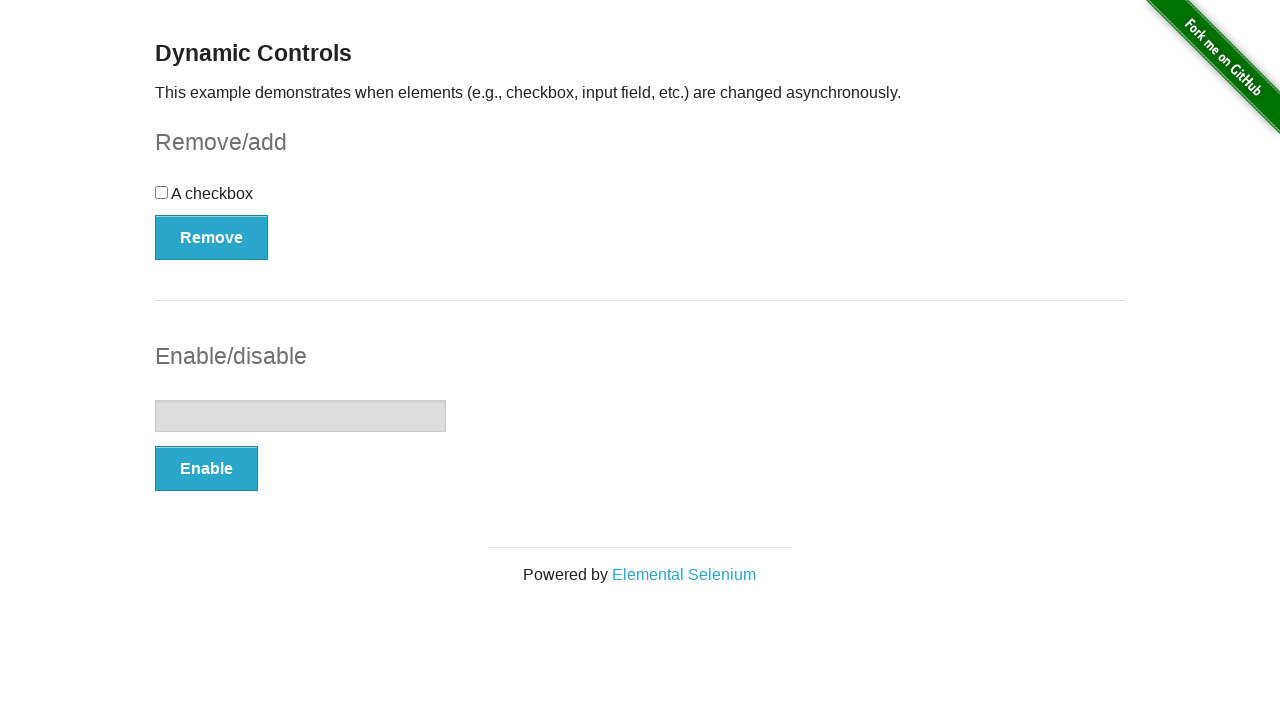

Clicked the Remove button at (212, 237) on button:has-text('Remove')
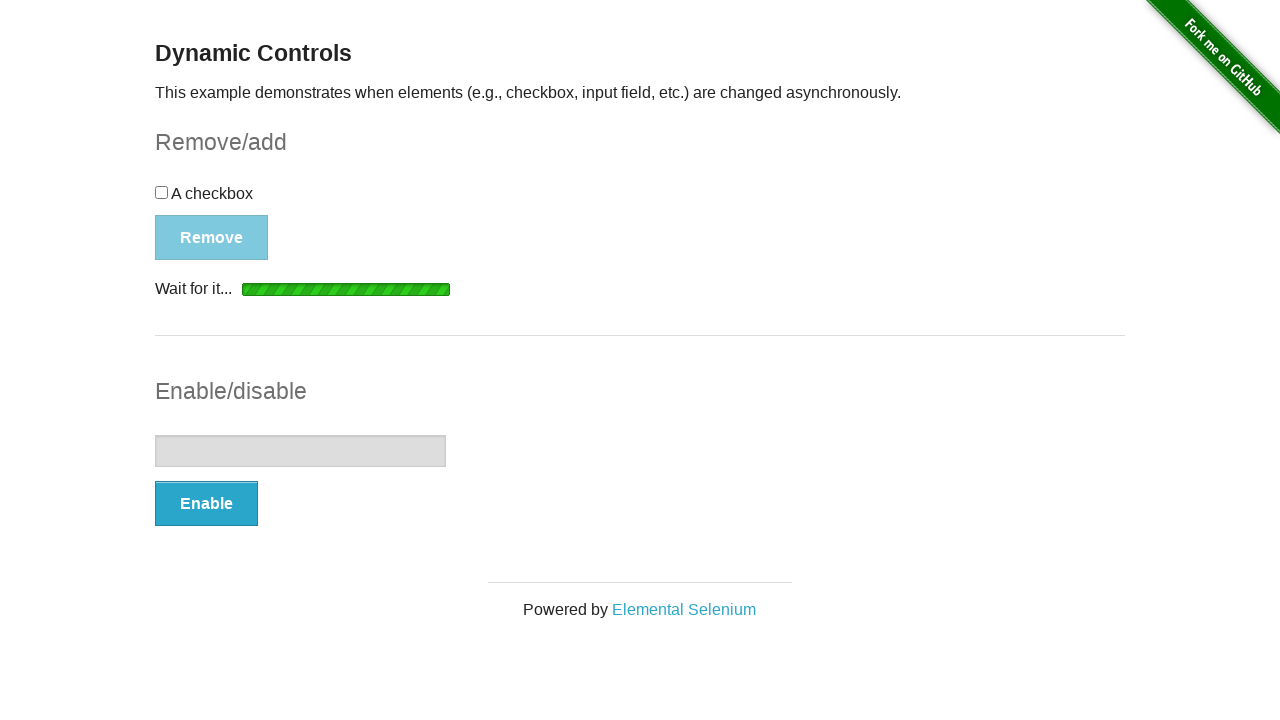

Waited for the message element to appear
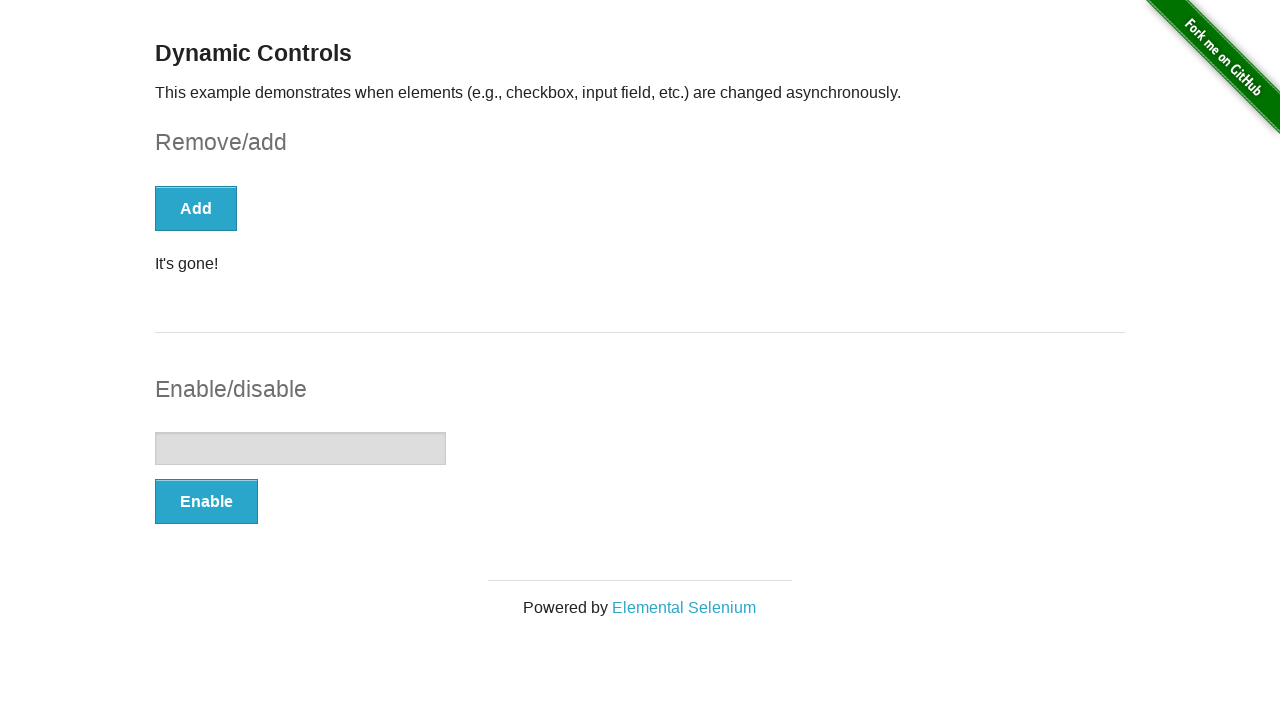

Retrieved the message text content
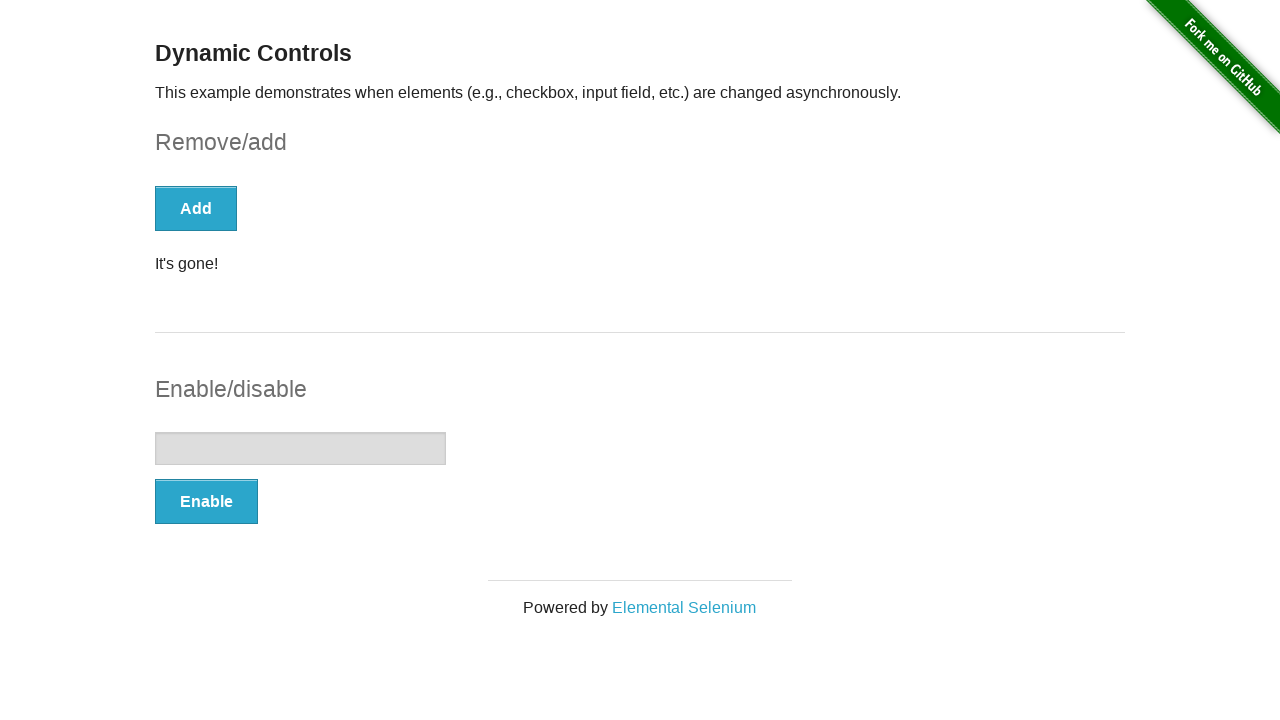

Verified the 'It's gone!' message is displayed
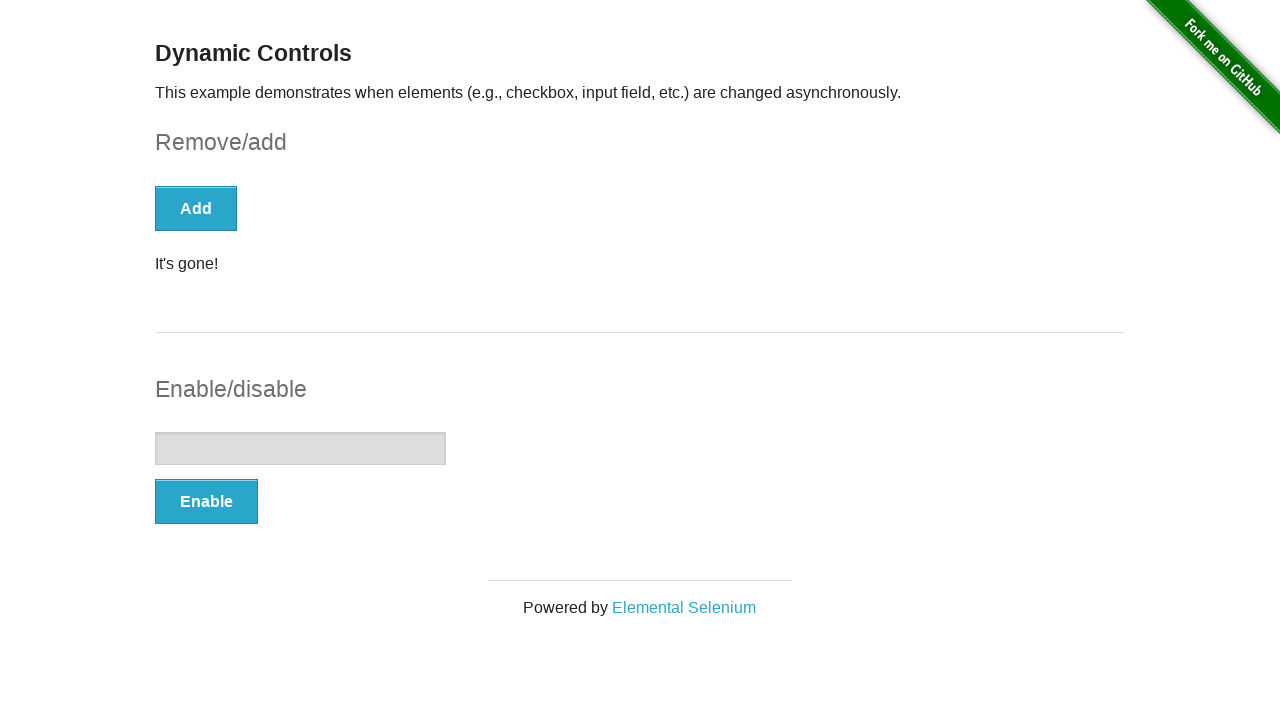

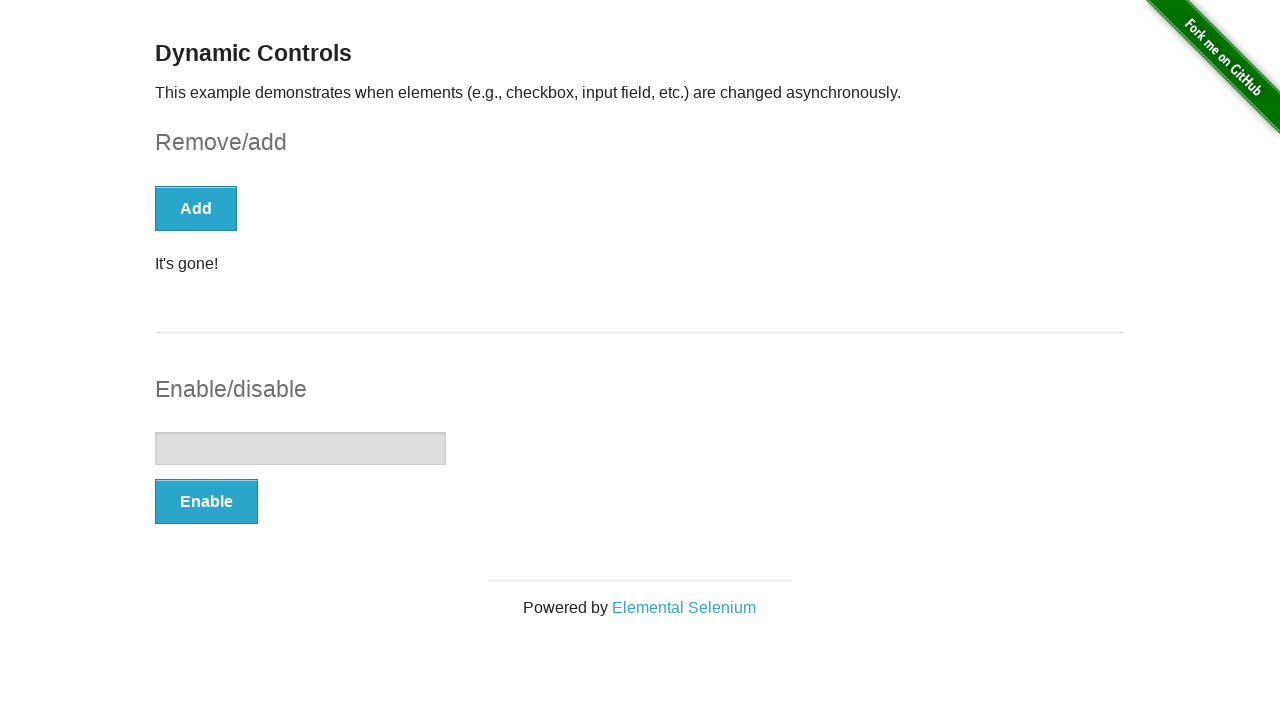